Tests form validation by filling out various fields and verifying success/error states after submission

Starting URL: https://bonigarcia.dev/selenium-webdriver-java/data-types.html

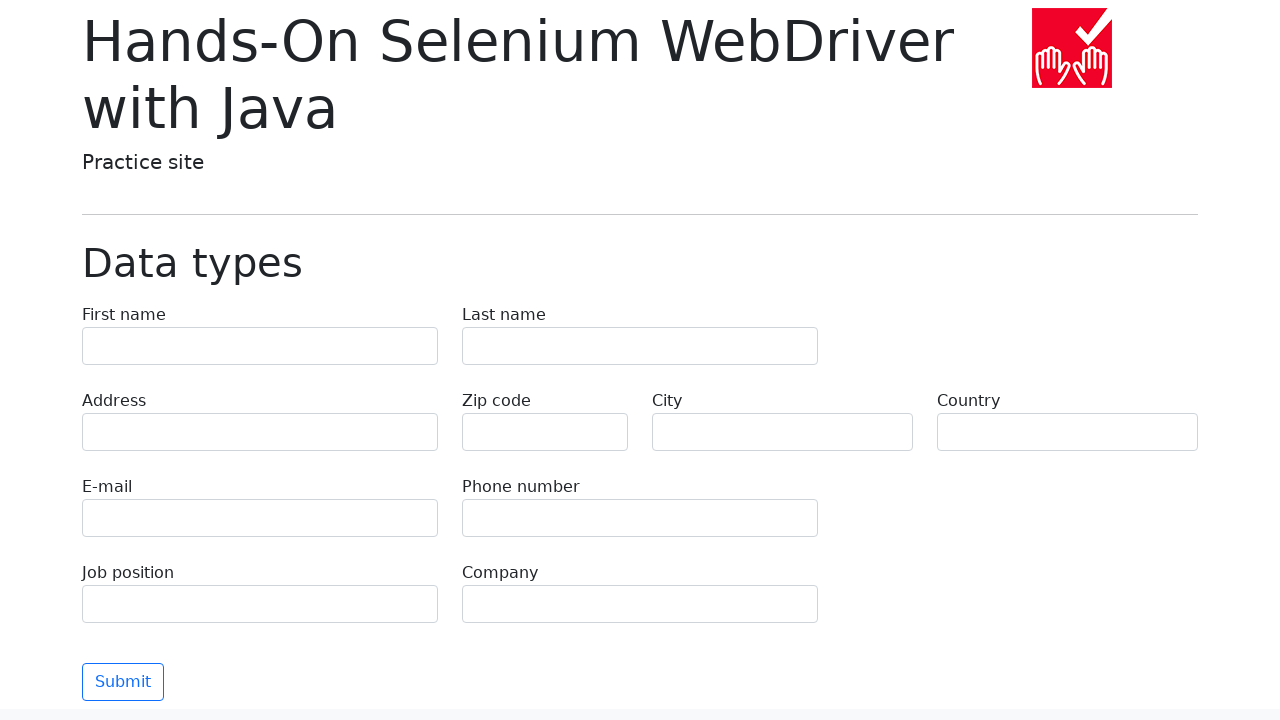

Filled first name field with 'Иван' on [name='first-name']
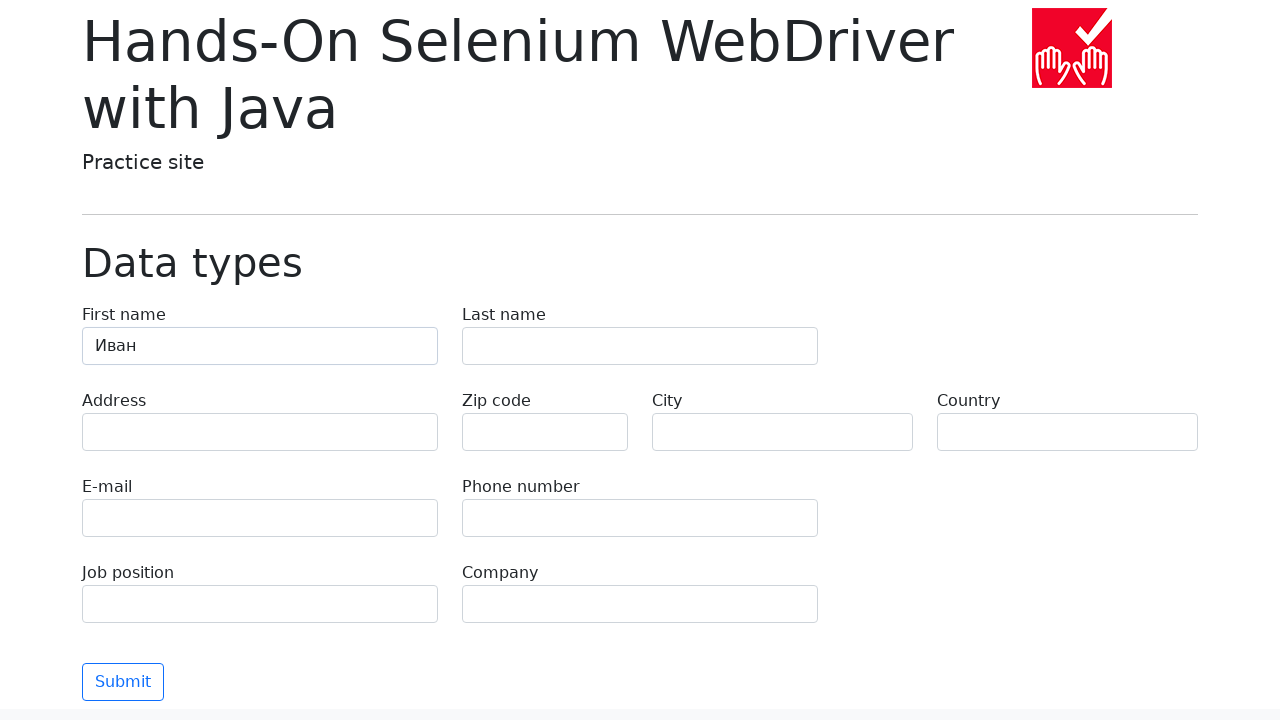

Filled last name field with 'Петров' on [name='last-name']
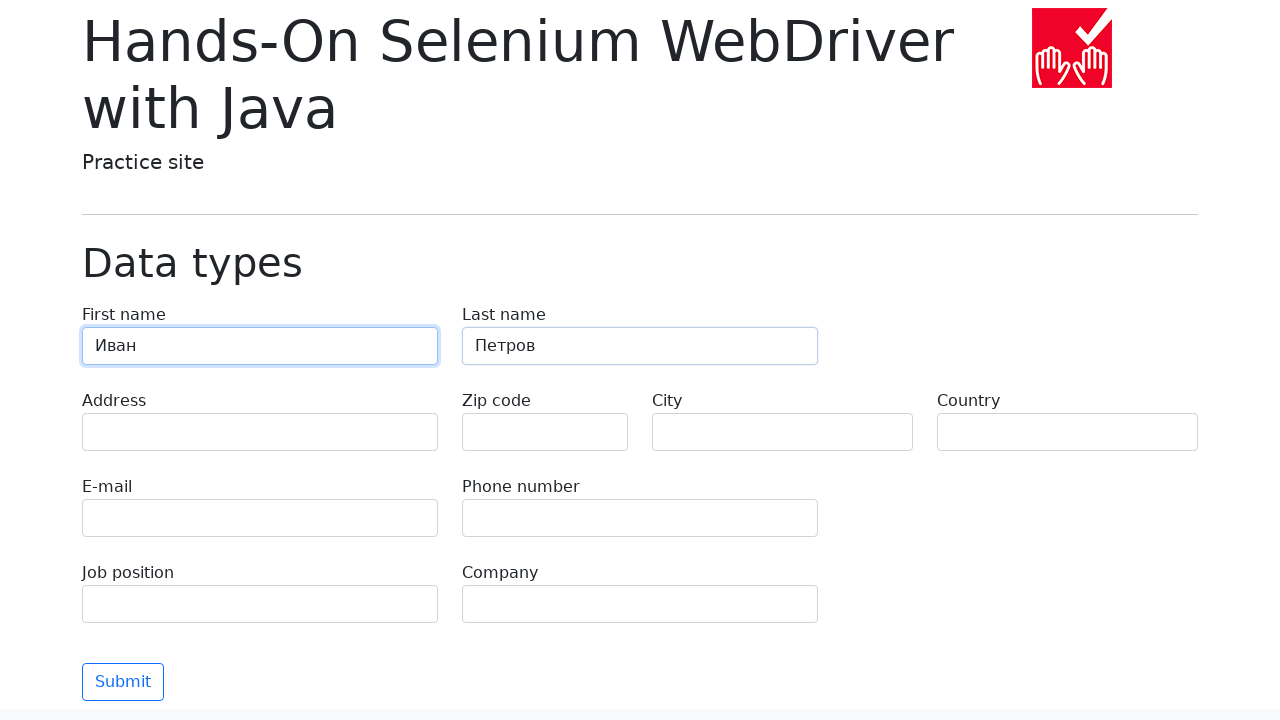

Filled address field with 'Ленина, 55-3' on [name='address']
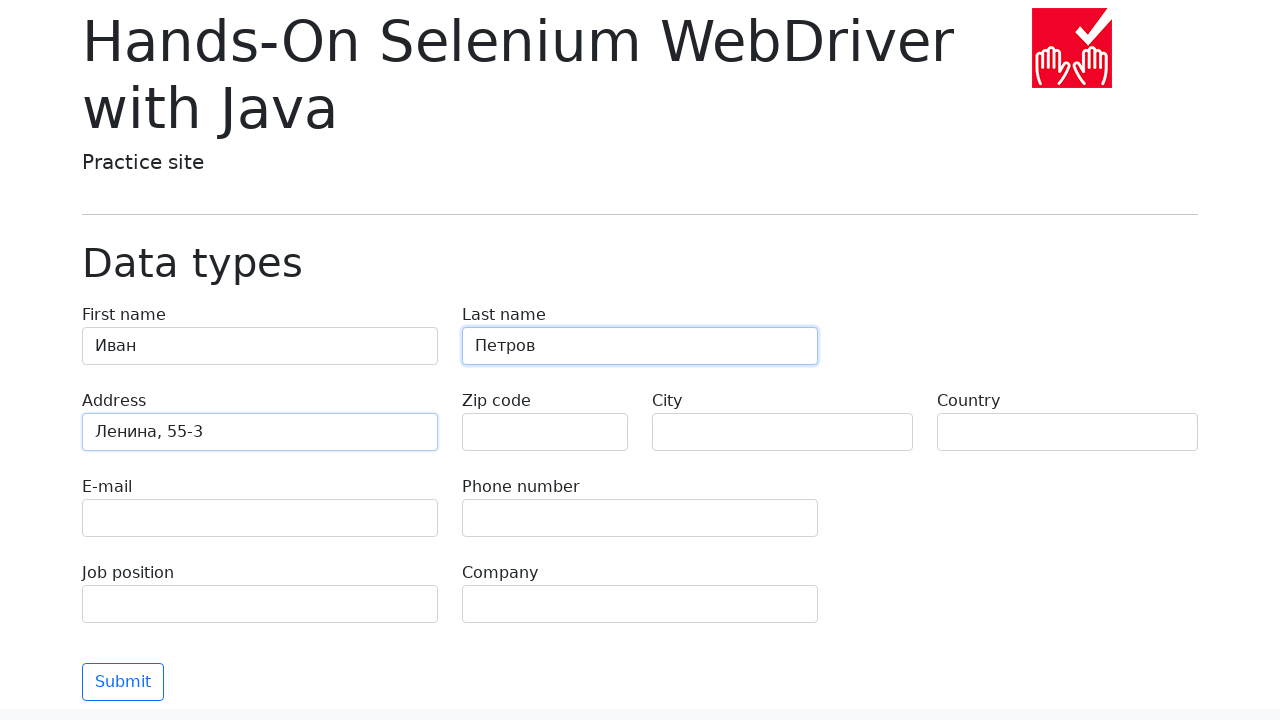

Filled email field with 'test@skypro.com' on [name='e-mail']
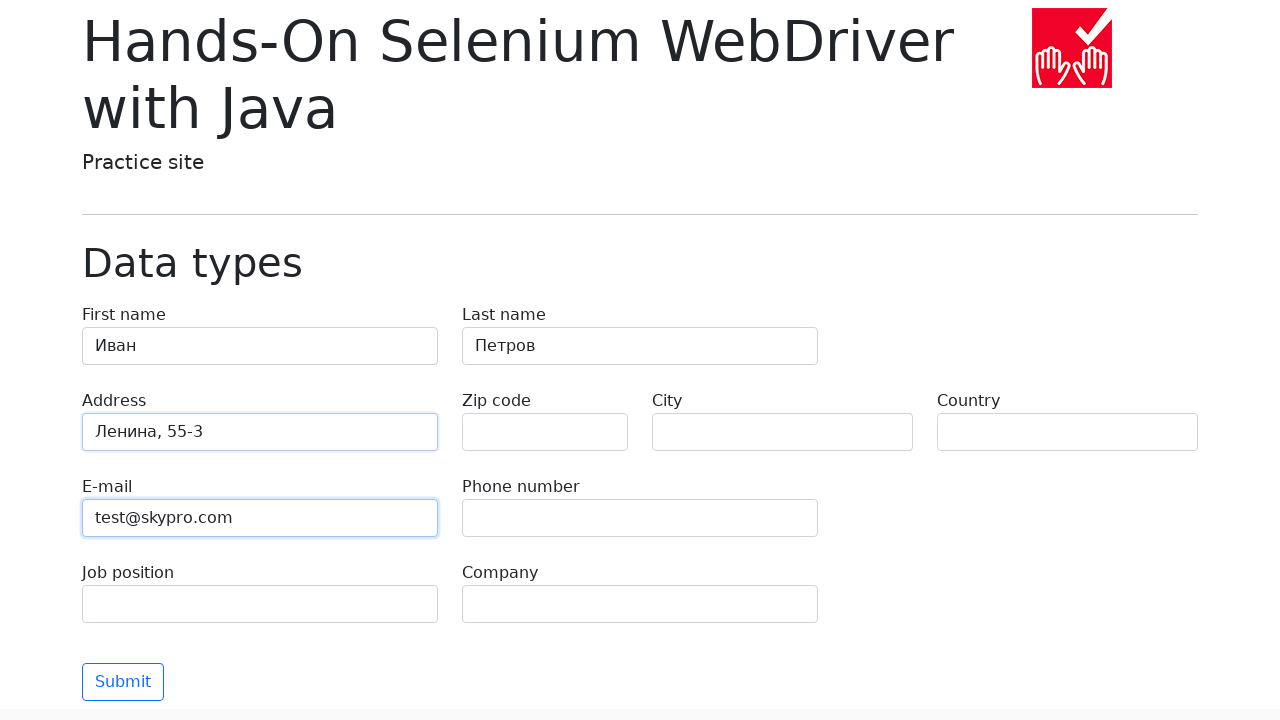

Filled city field with 'Москва' on [name='city']
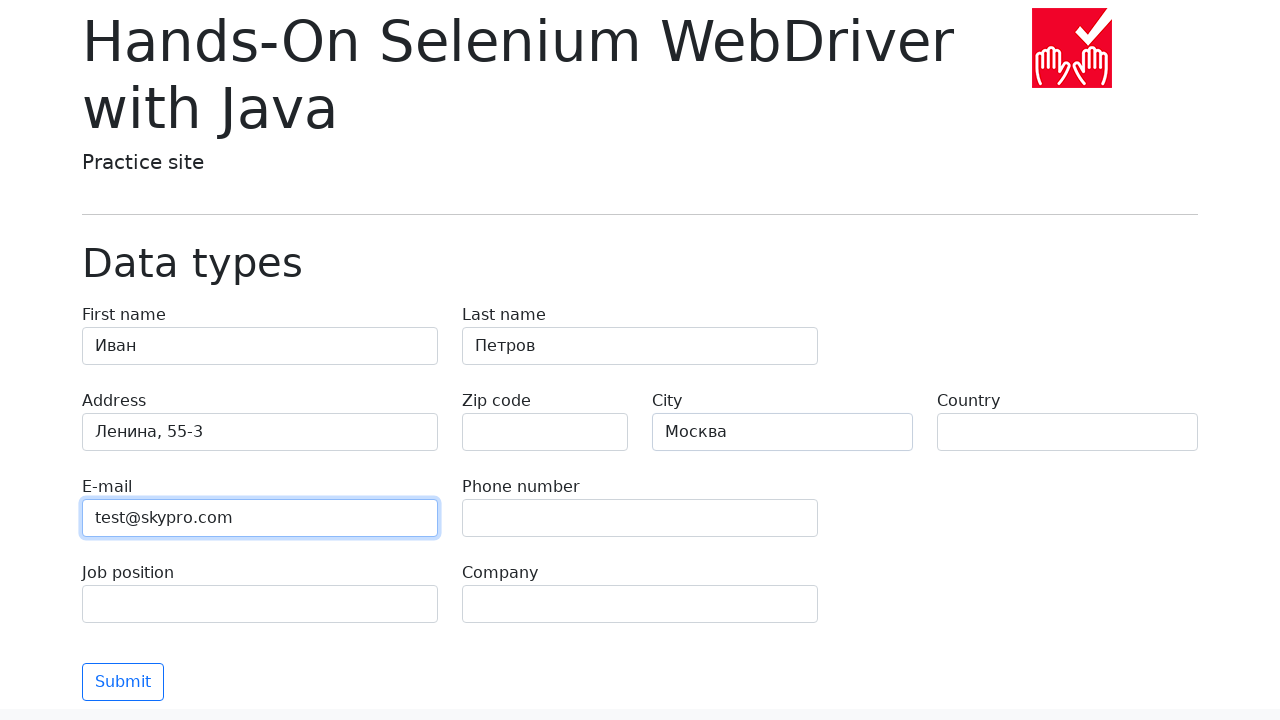

Filled phone field with '+7985899998787' on [name='phone']
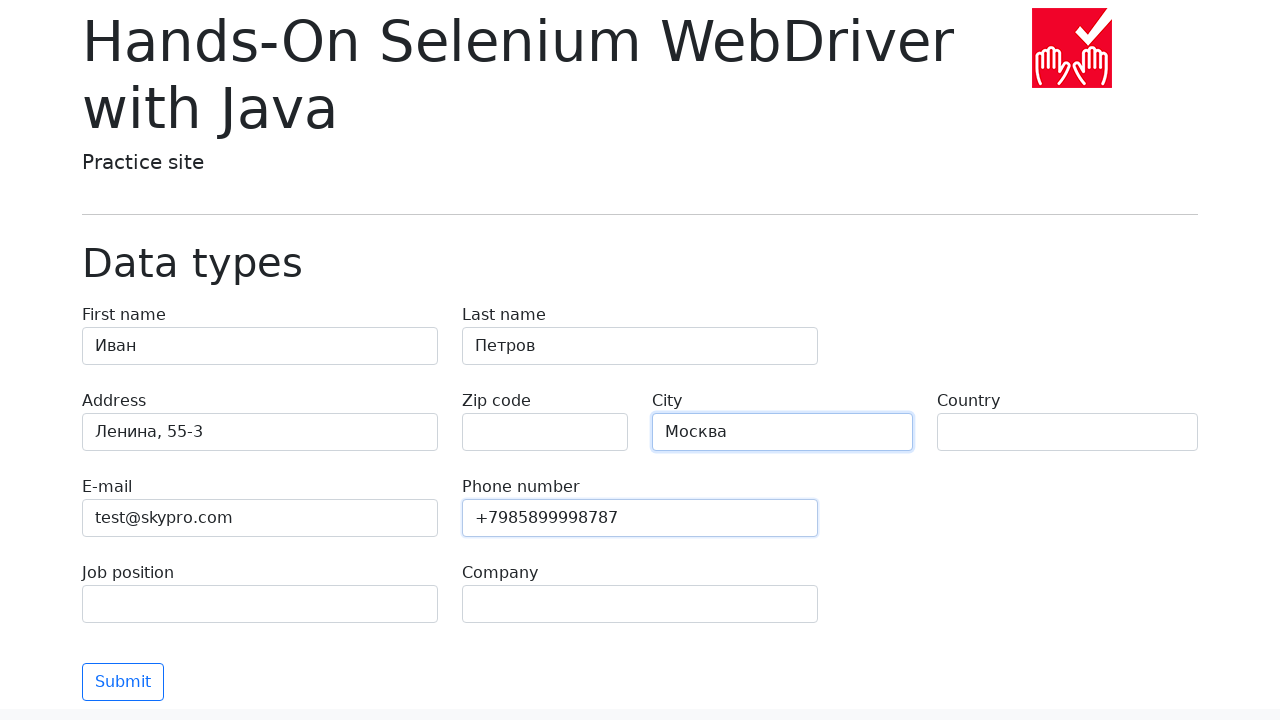

Left zip code field empty on [name='zip-code']
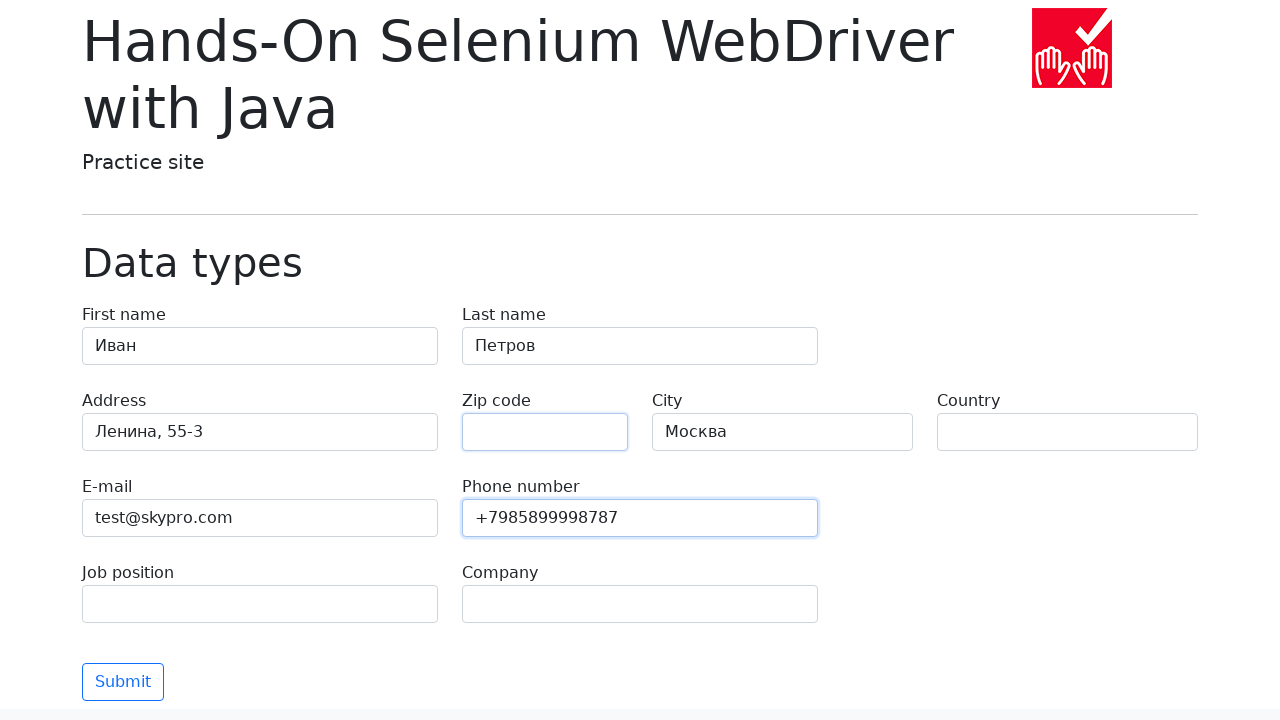

Filled country field with 'Россия' on [name='country']
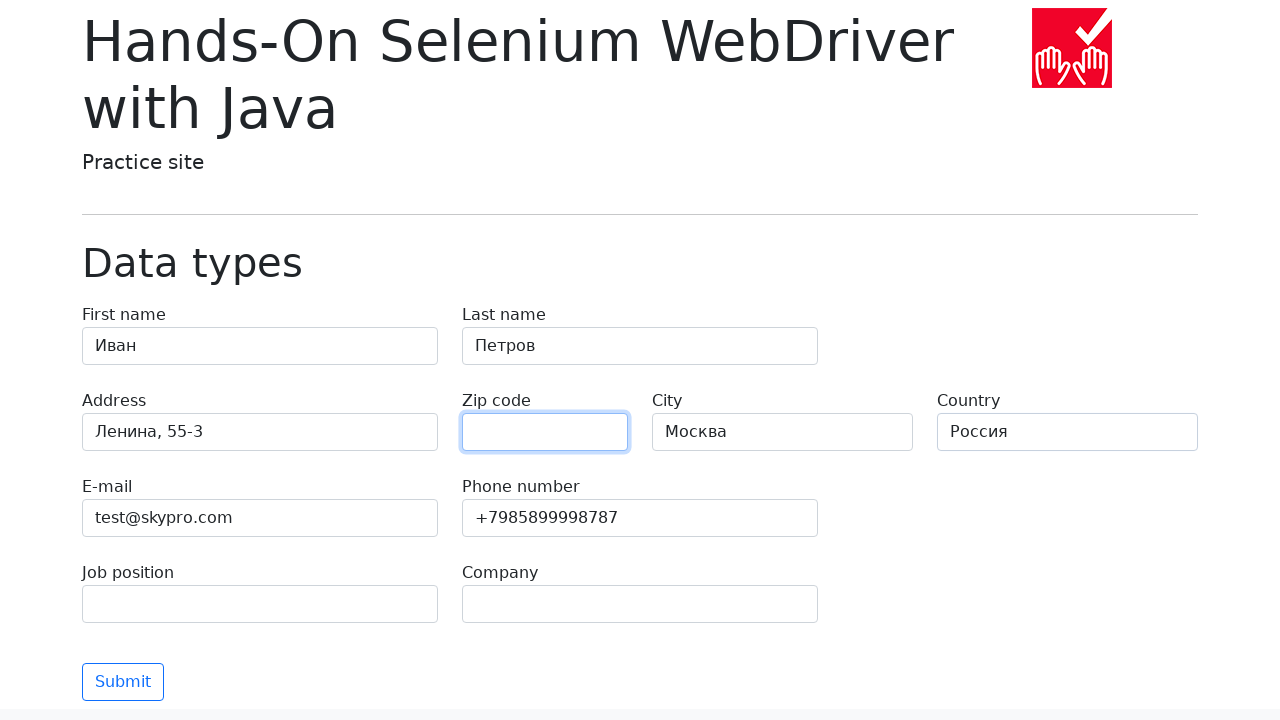

Filled job position field with 'QA' on [name='job-position']
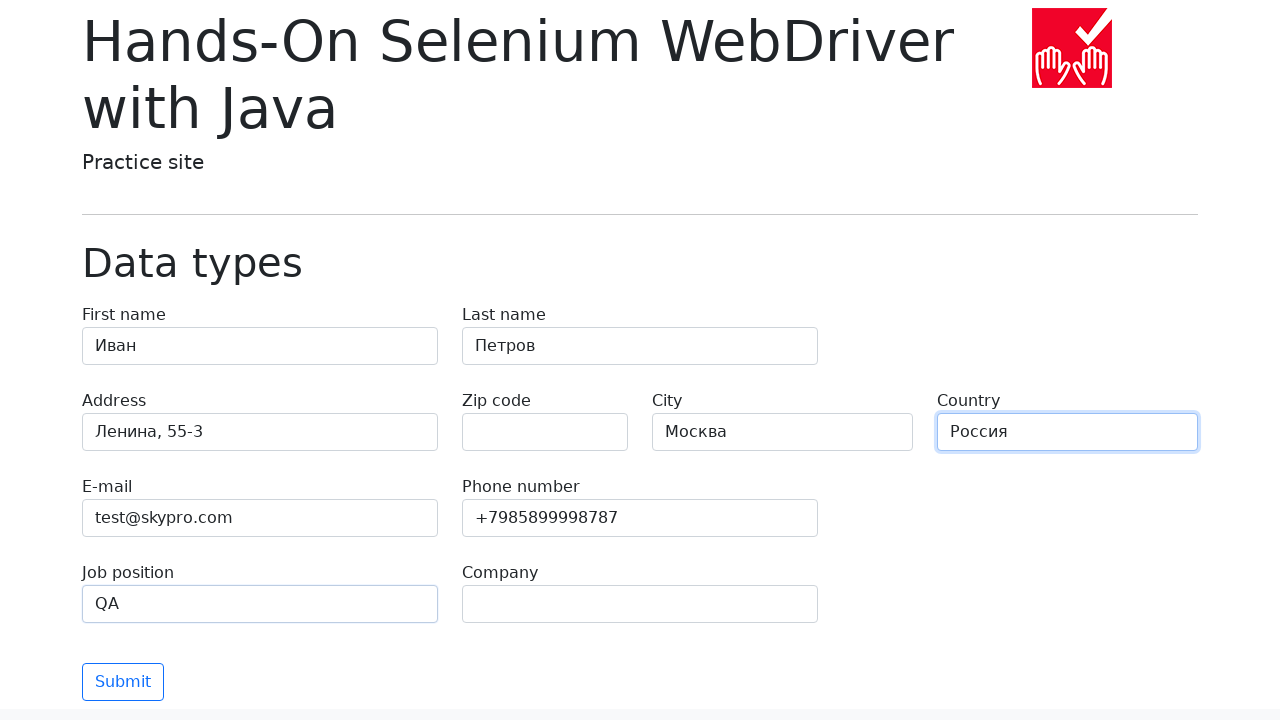

Filled company field with 'SkyPro' on [name='company']
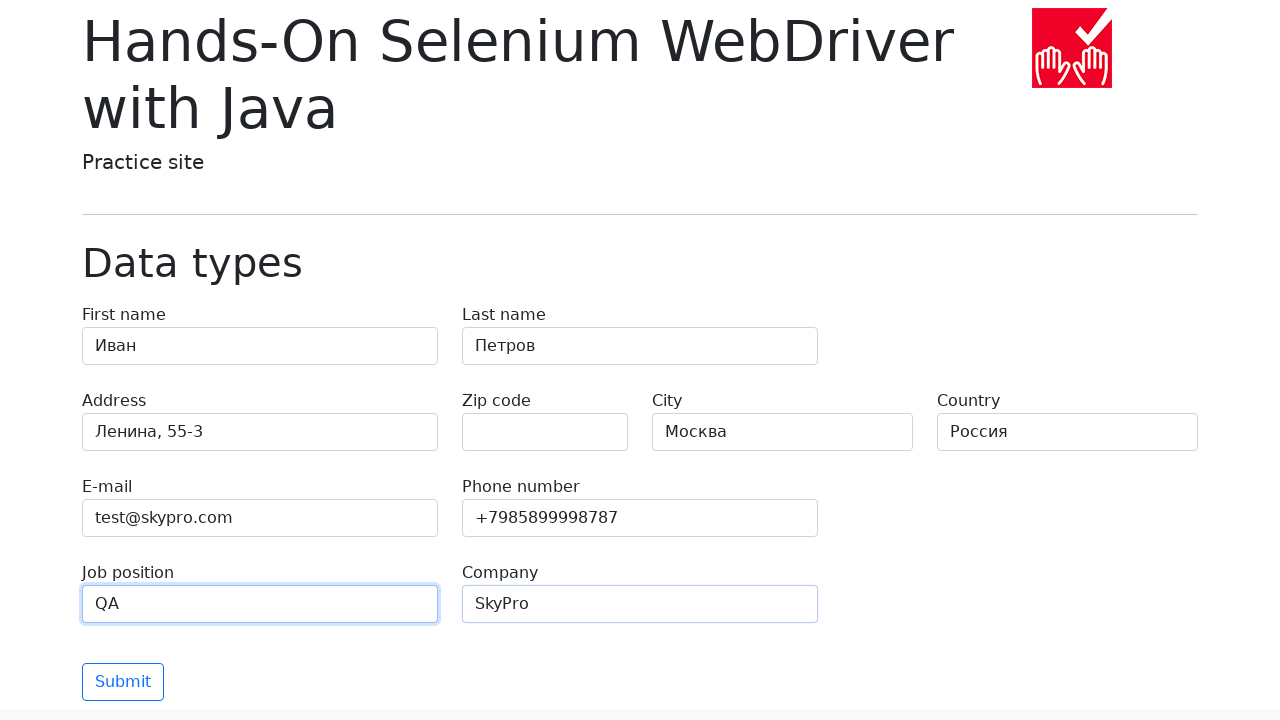

Clicked submit button to validate form at (123, 682) on button[type='submit']
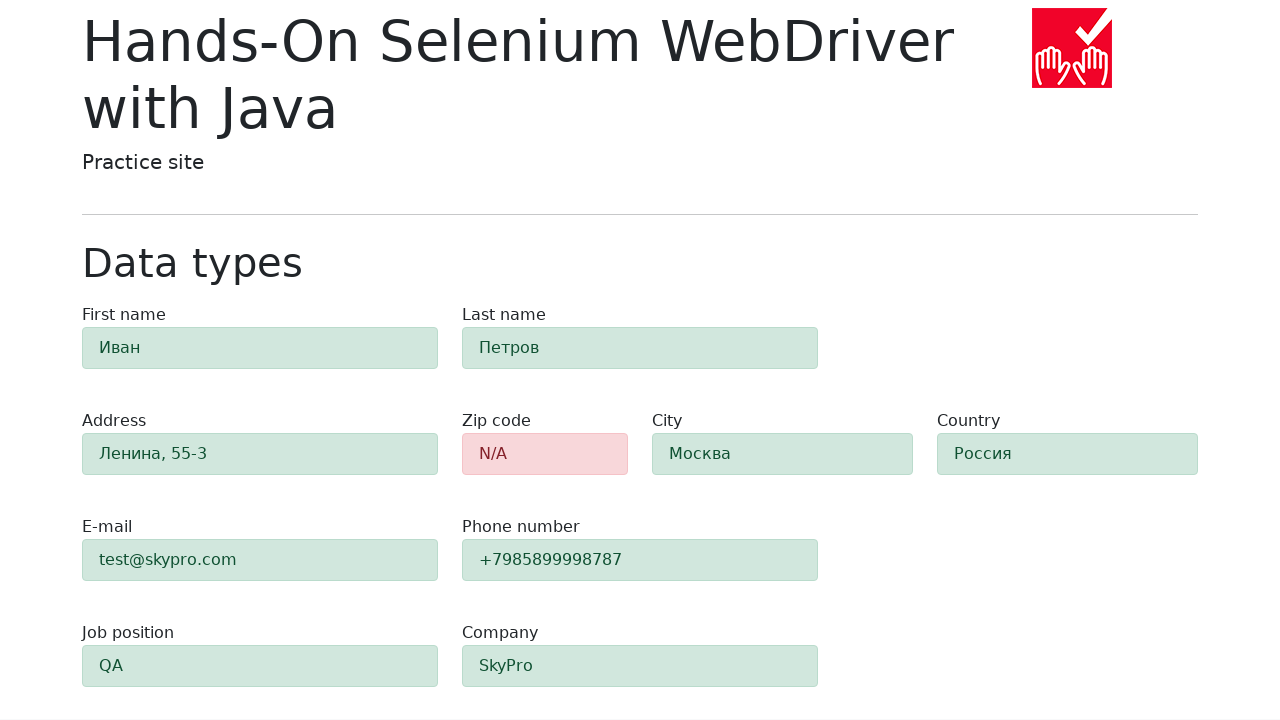

Waited 1 second for form validation to complete
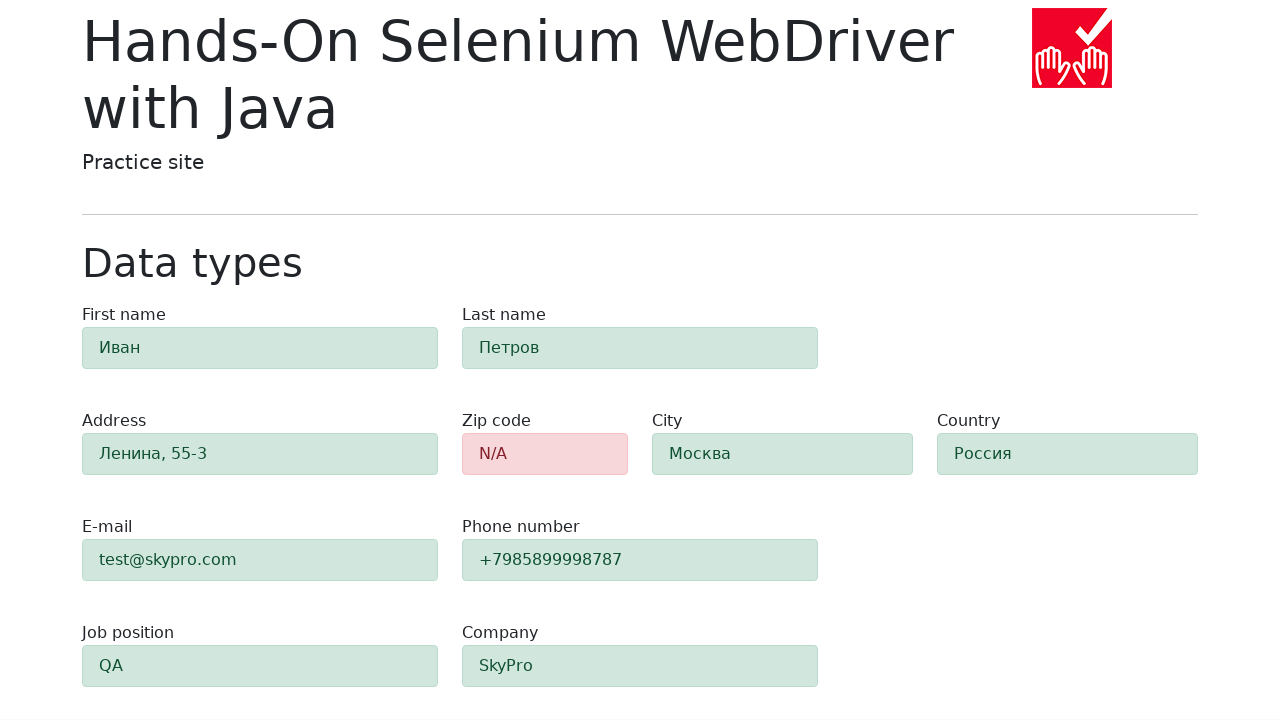

Retrieved zip-code field class attribute
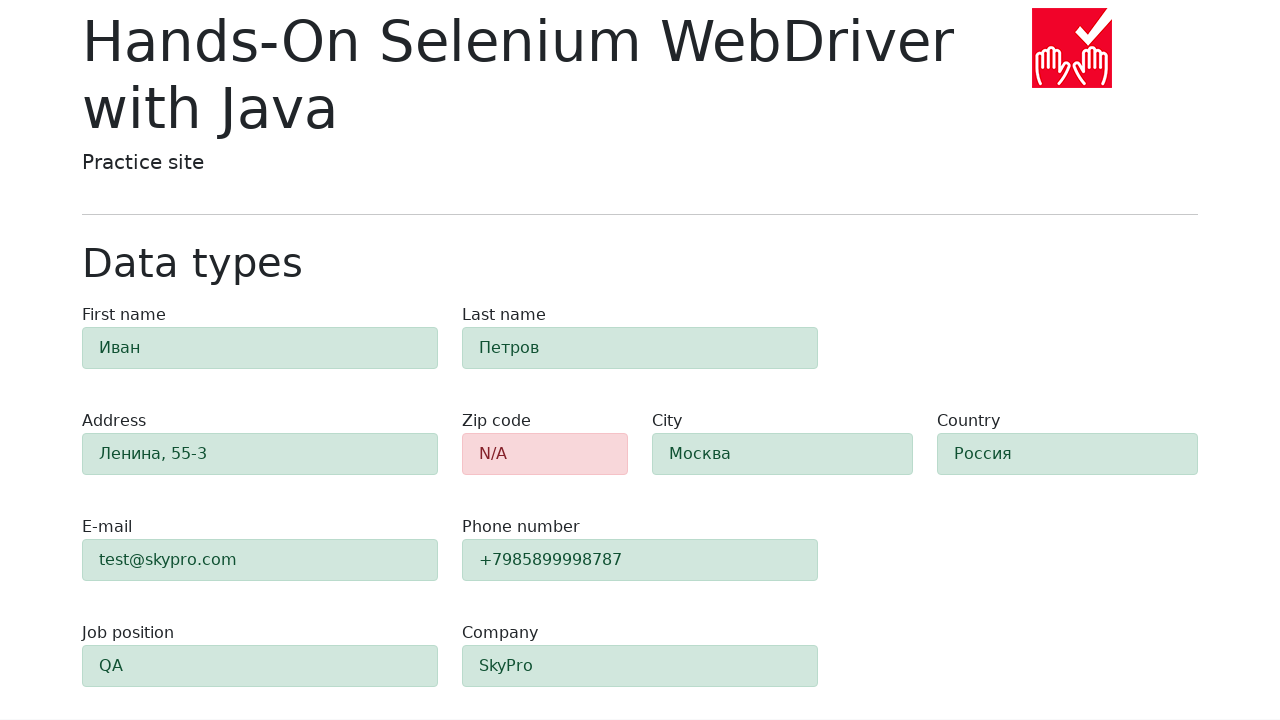

Verified zip-code field has error state (alert-danger class)
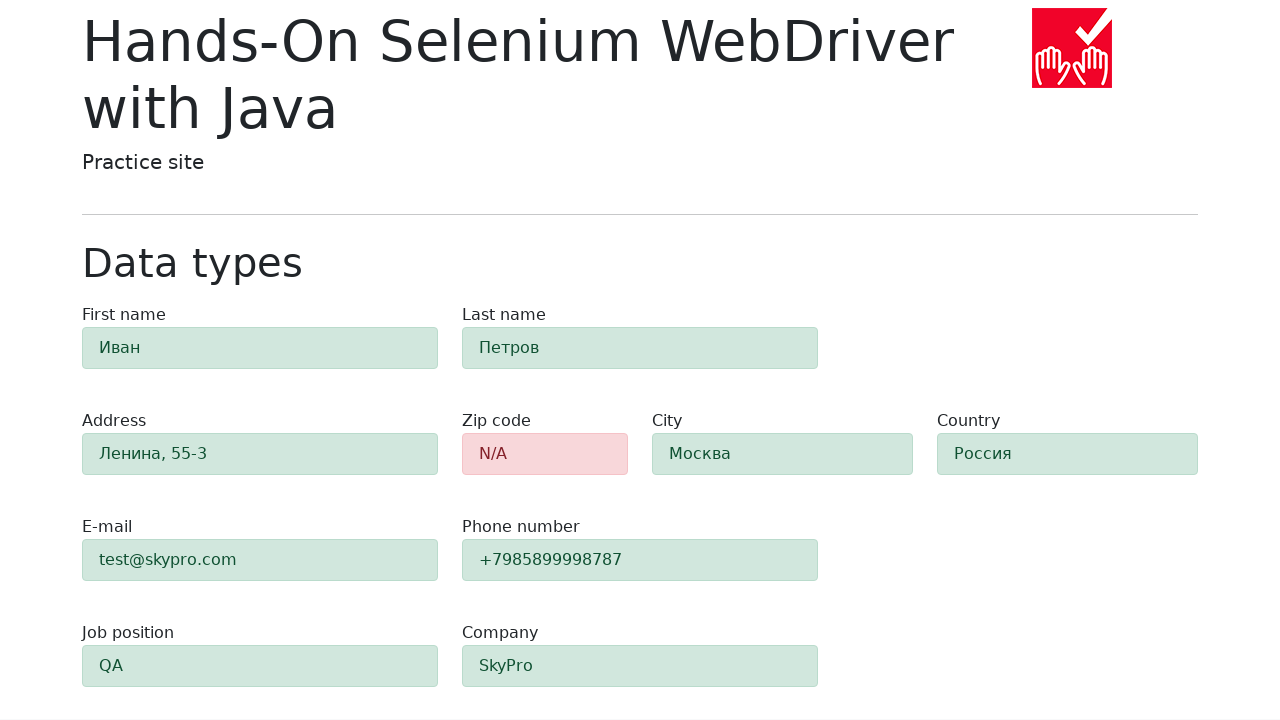

Retrieved #first-name field class attribute
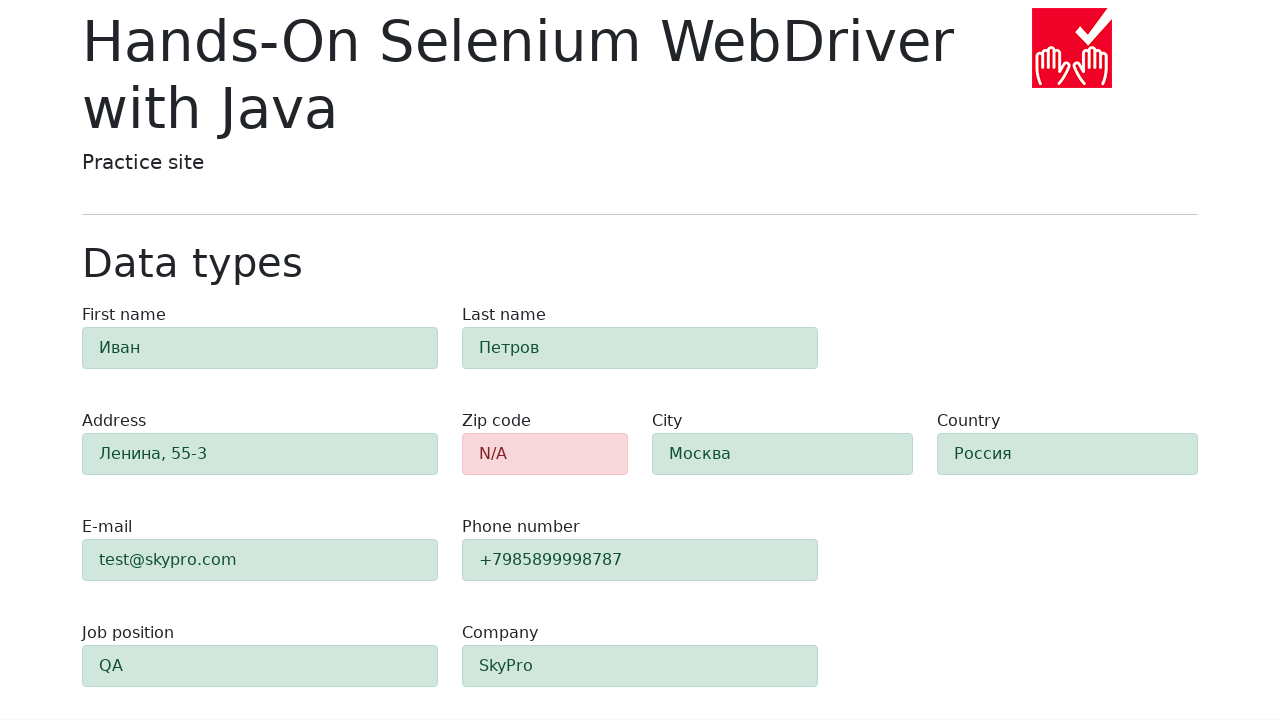

Verified #first-name field has success state (alert-success class)
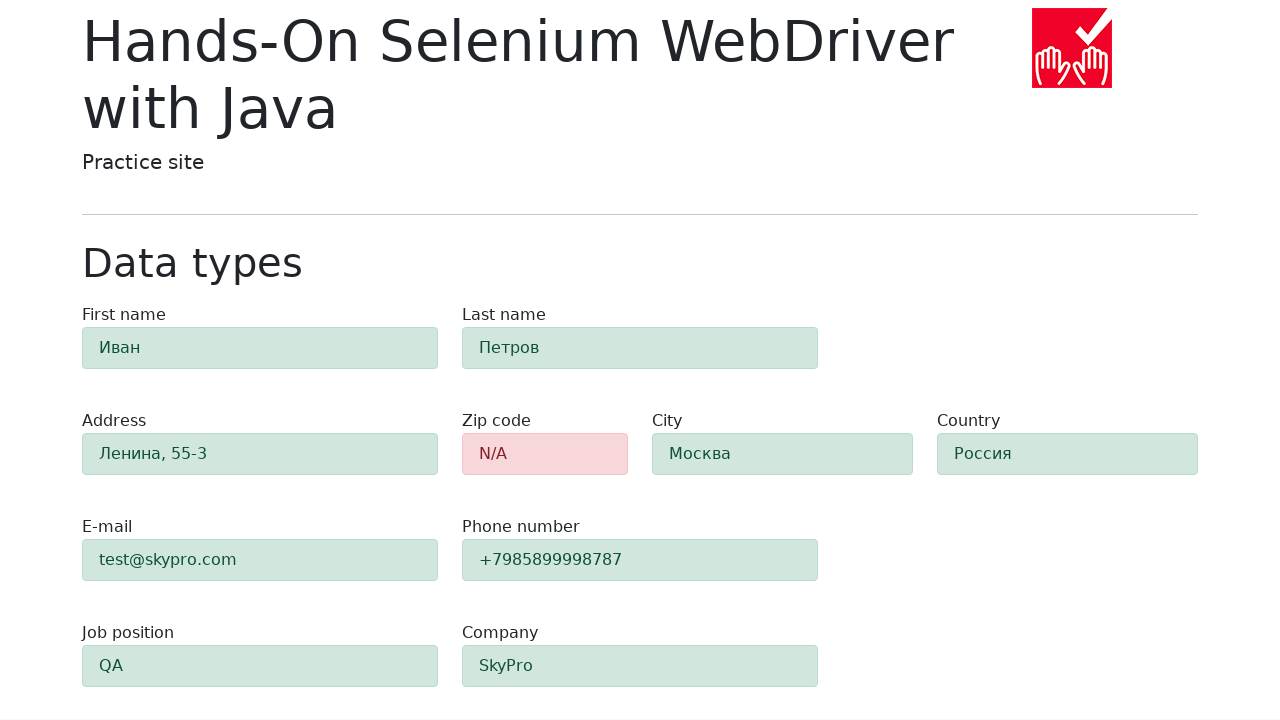

Retrieved #last-name field class attribute
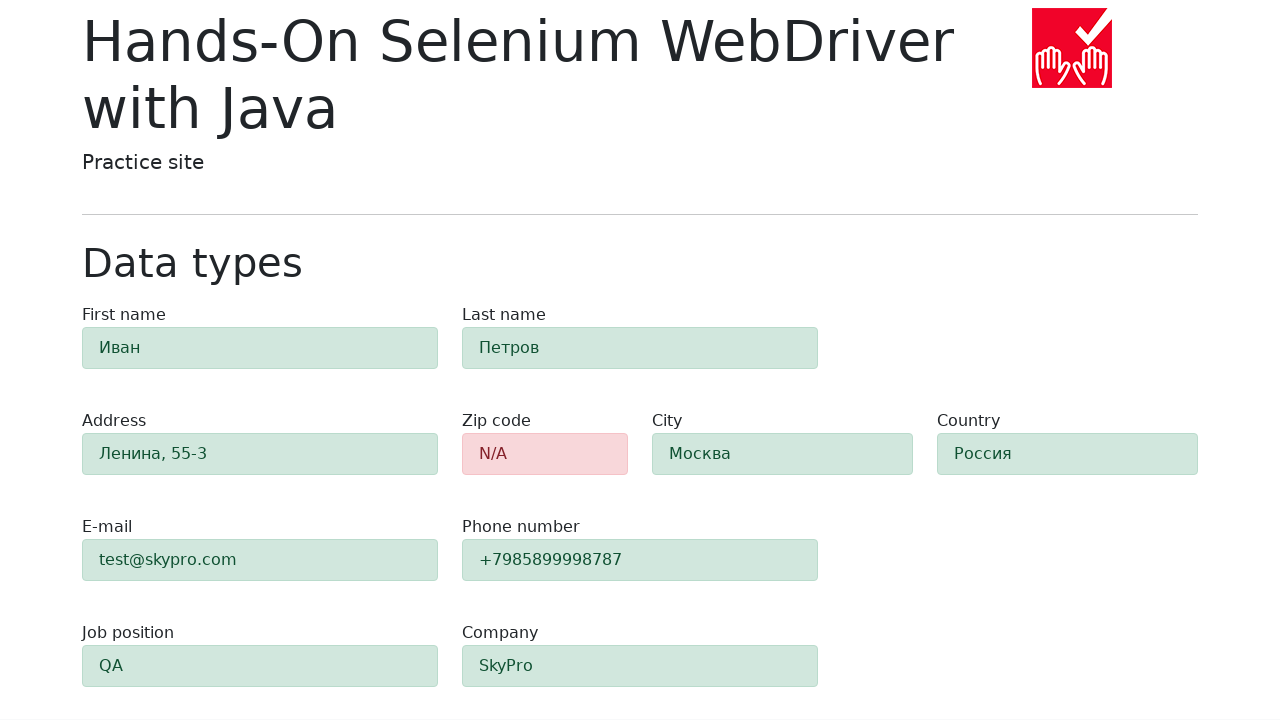

Verified #last-name field has success state (alert-success class)
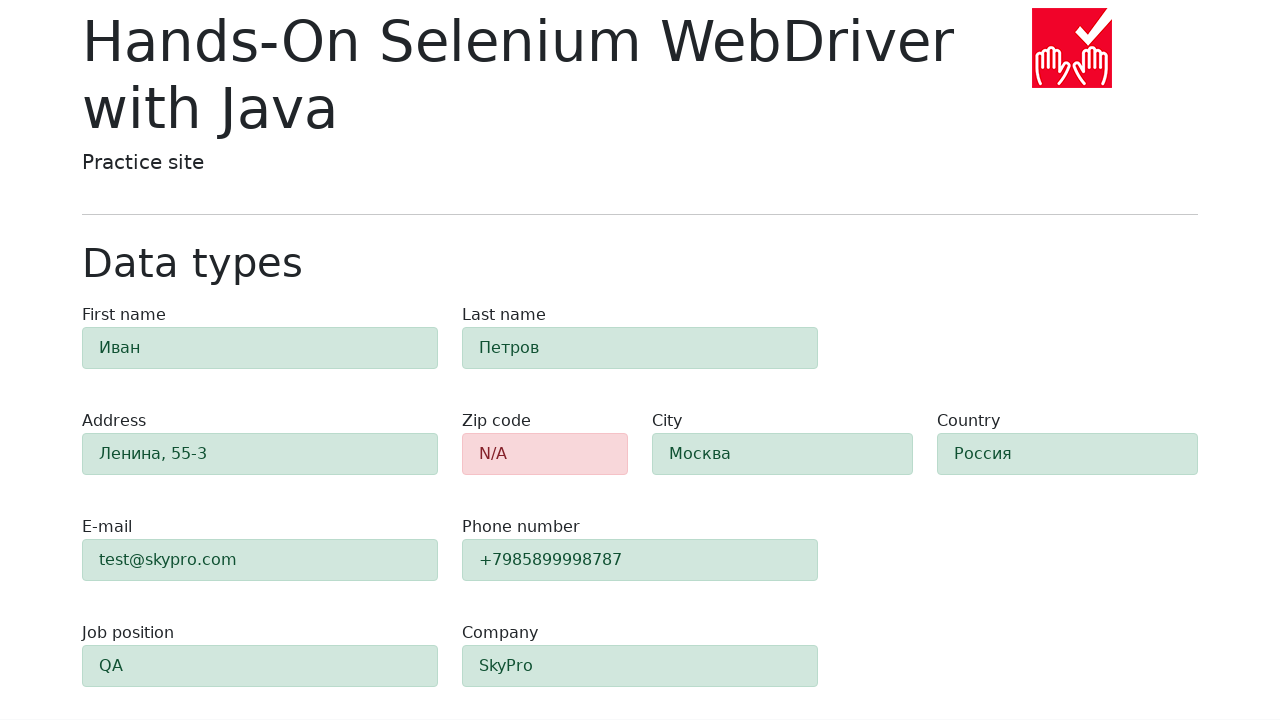

Retrieved #address field class attribute
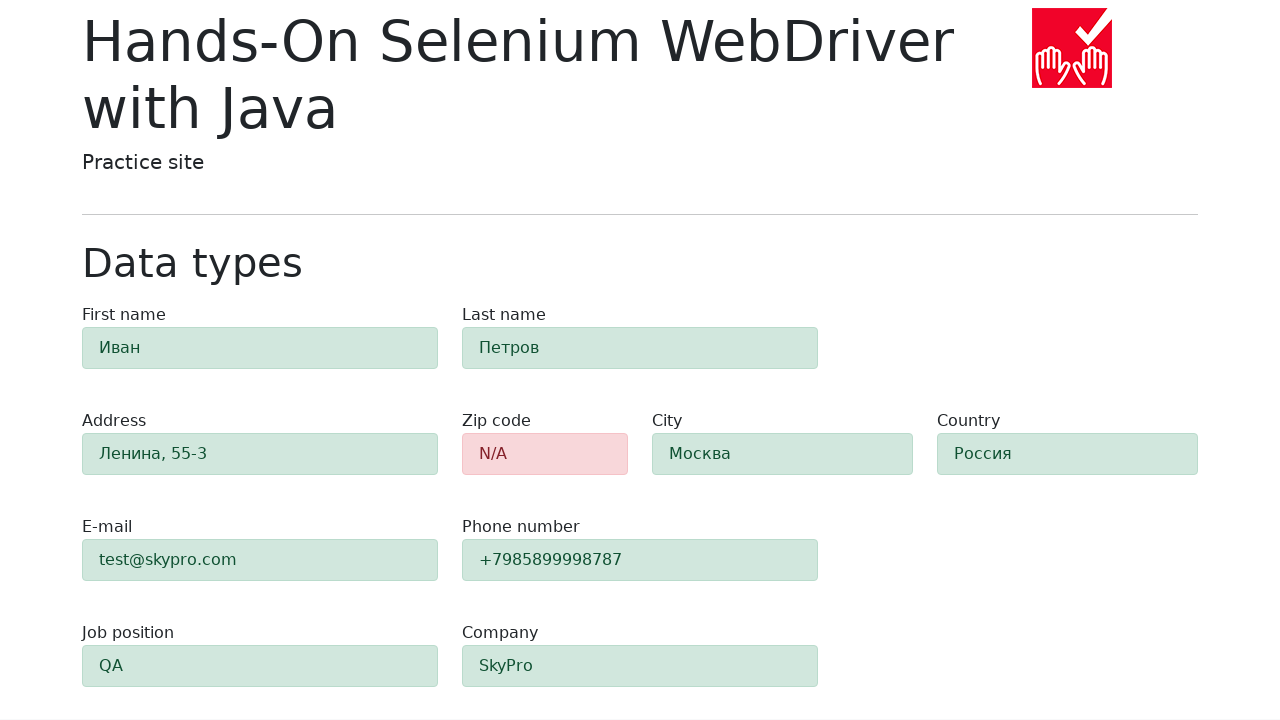

Verified #address field has success state (alert-success class)
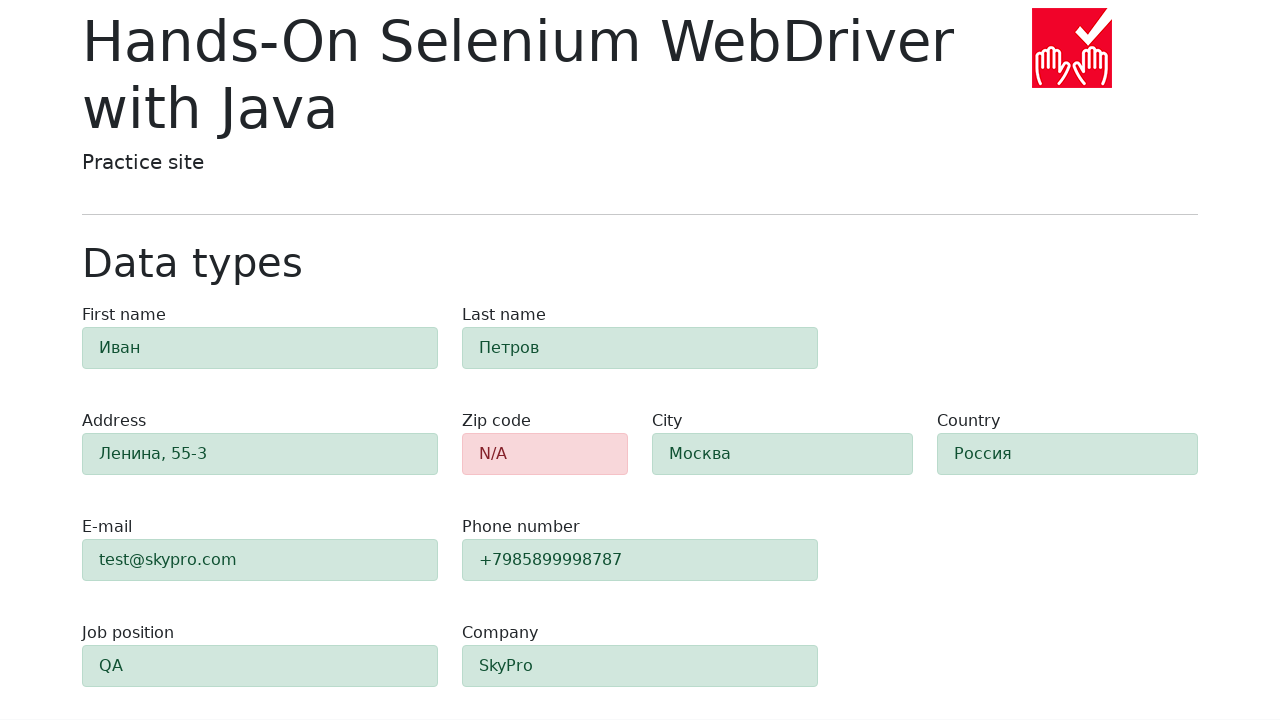

Retrieved #city field class attribute
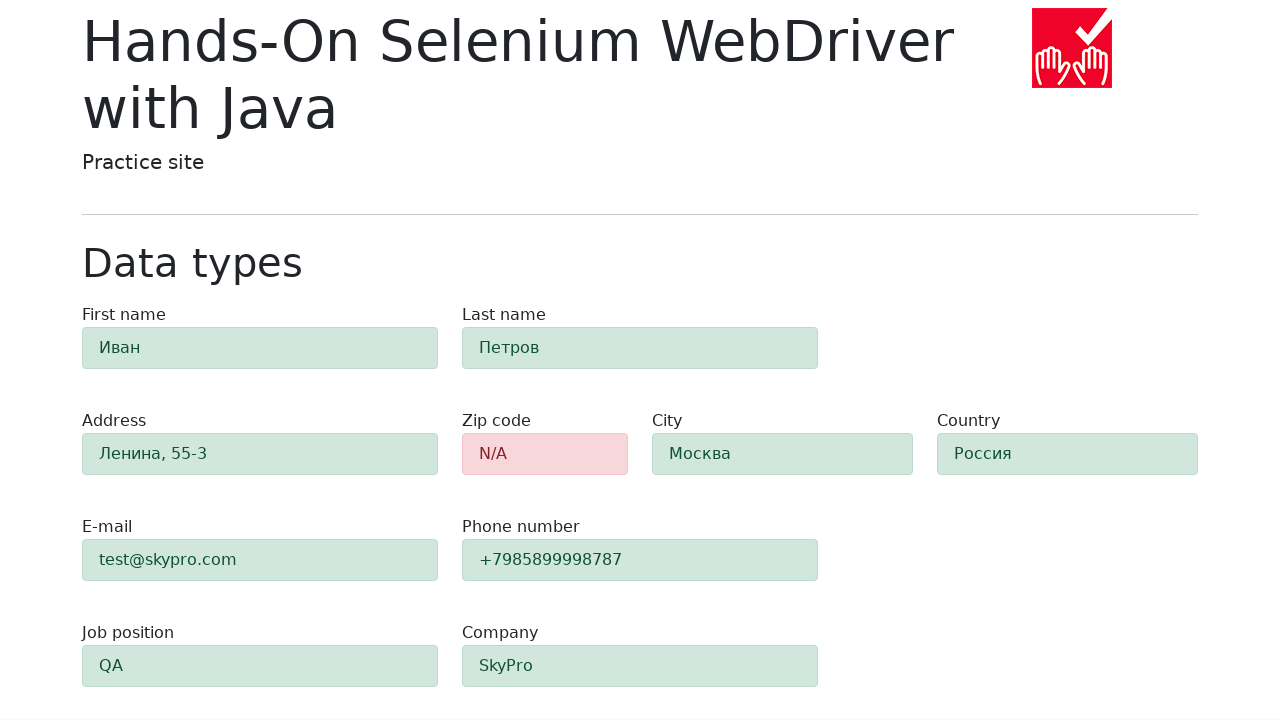

Verified #city field has success state (alert-success class)
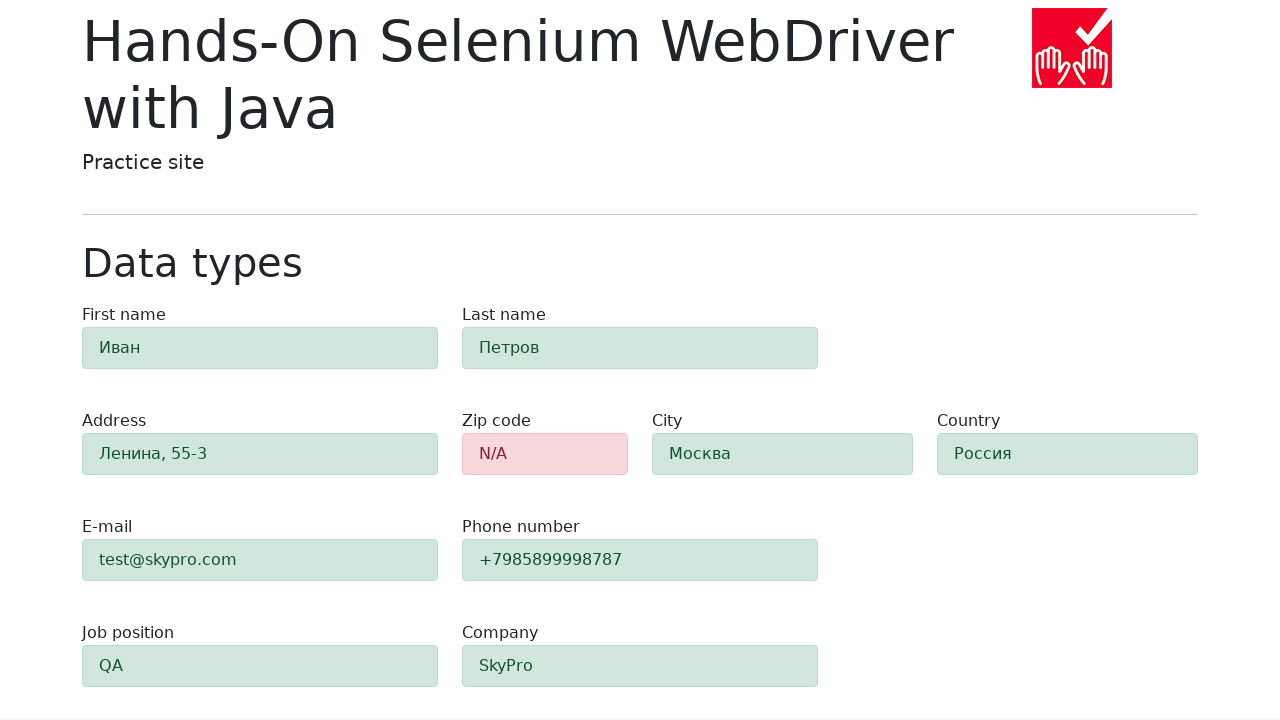

Retrieved #country field class attribute
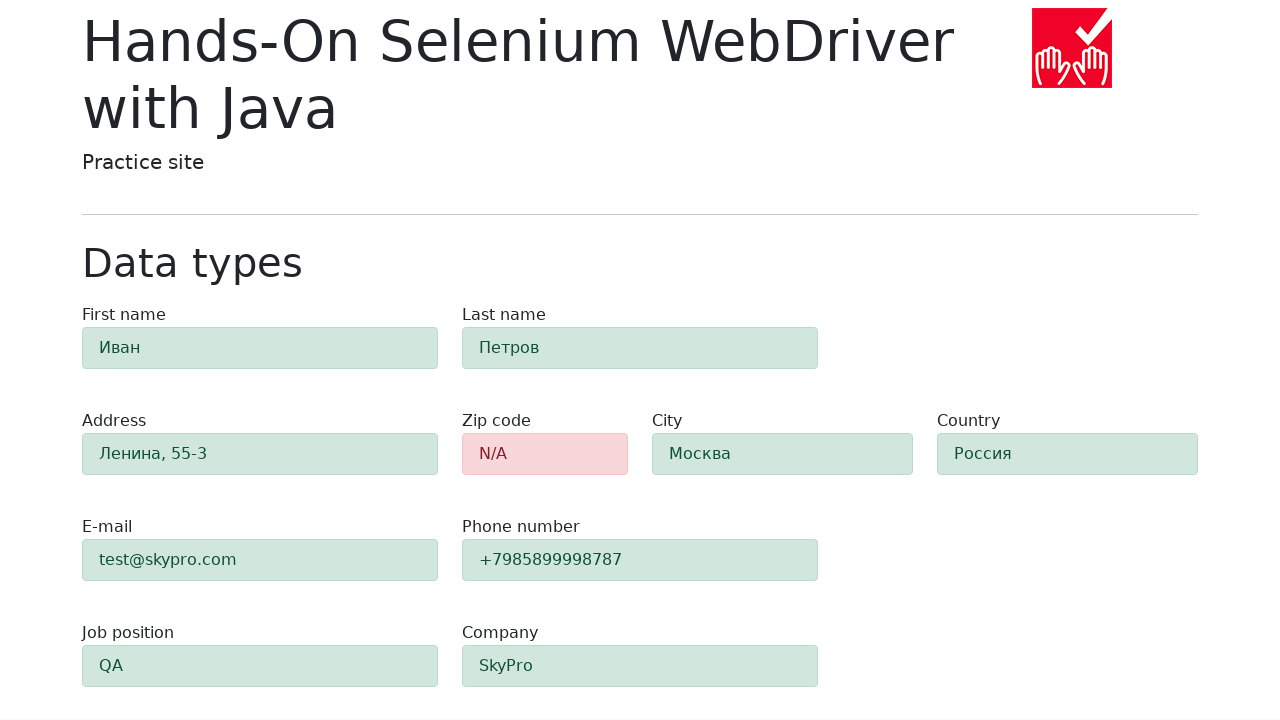

Verified #country field has success state (alert-success class)
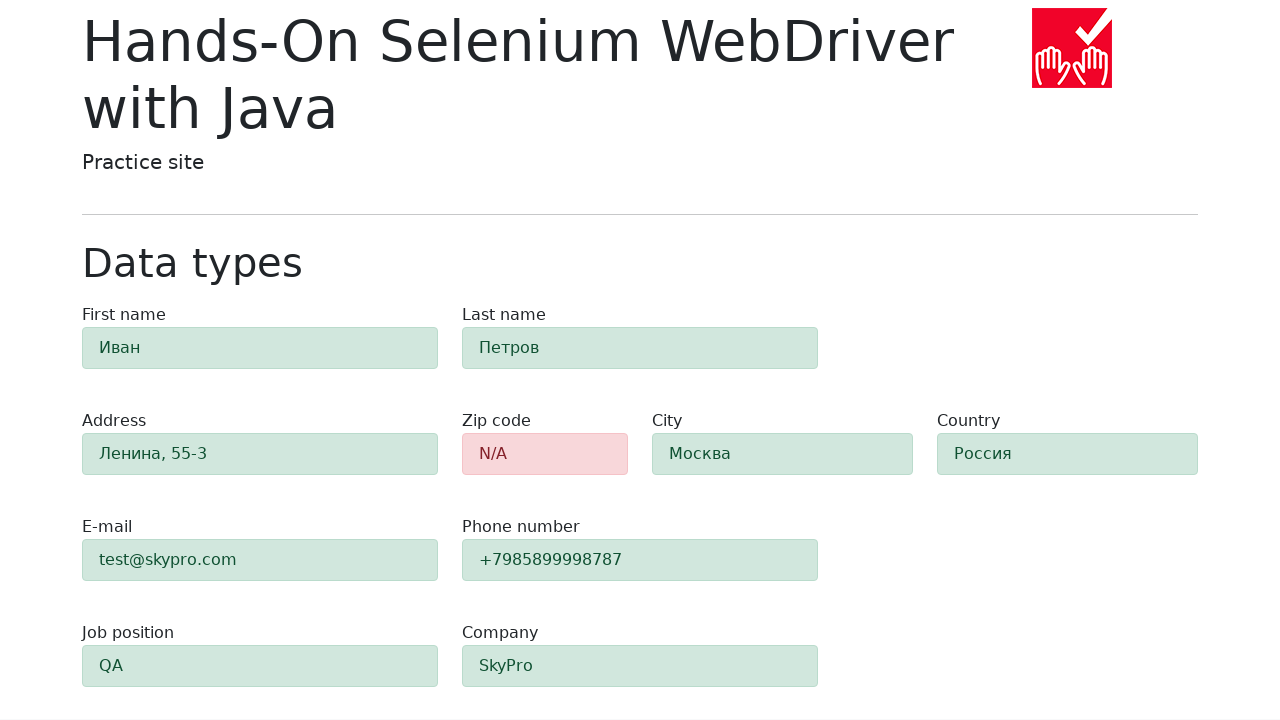

Retrieved #e-mail field class attribute
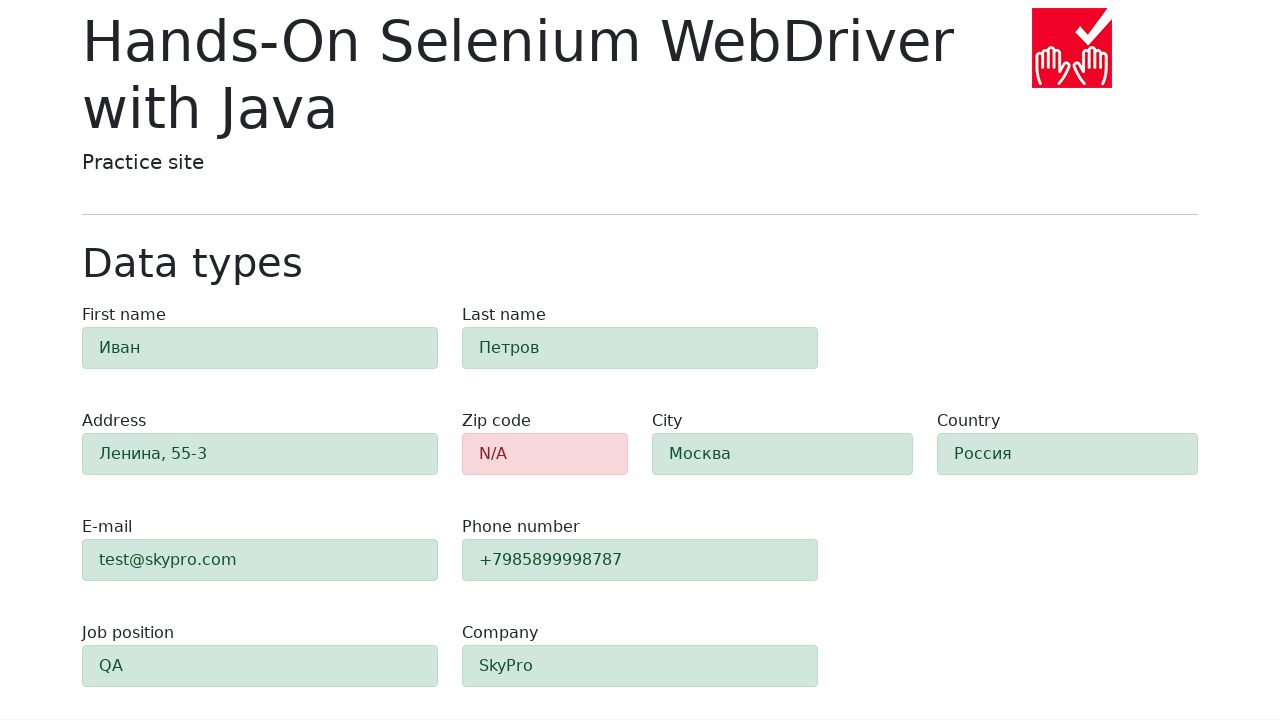

Verified #e-mail field has success state (alert-success class)
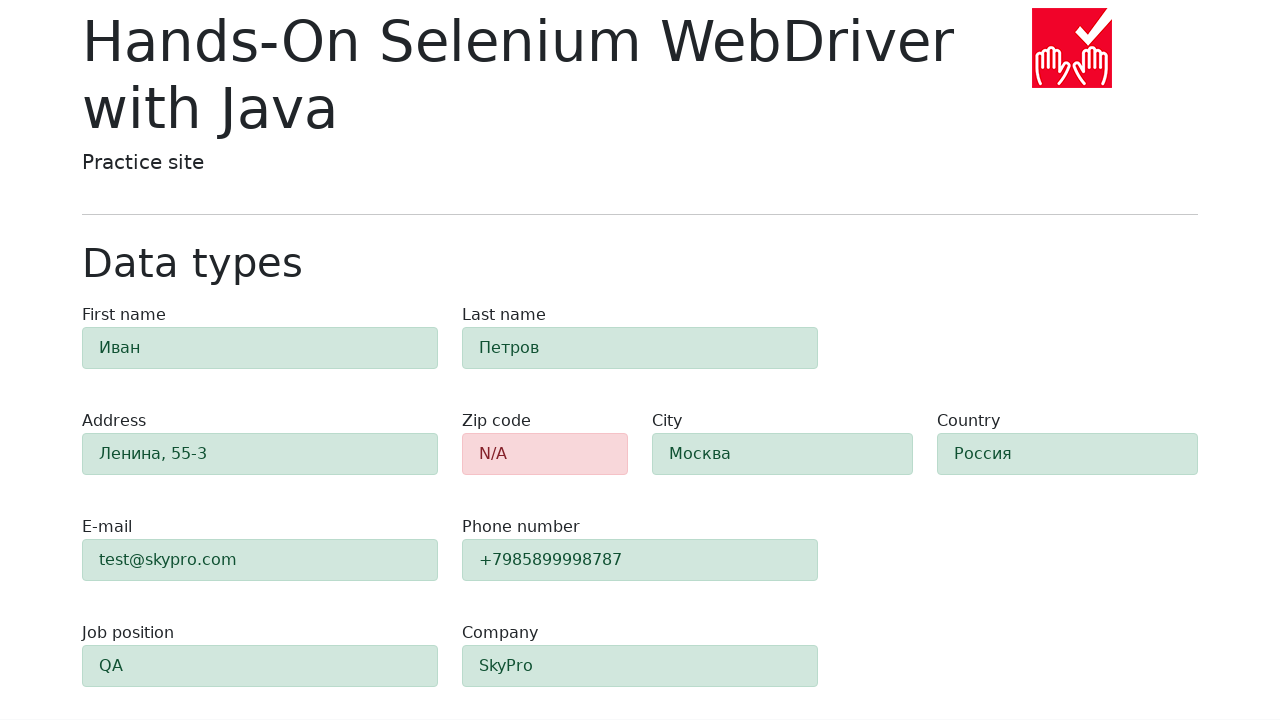

Retrieved #phone field class attribute
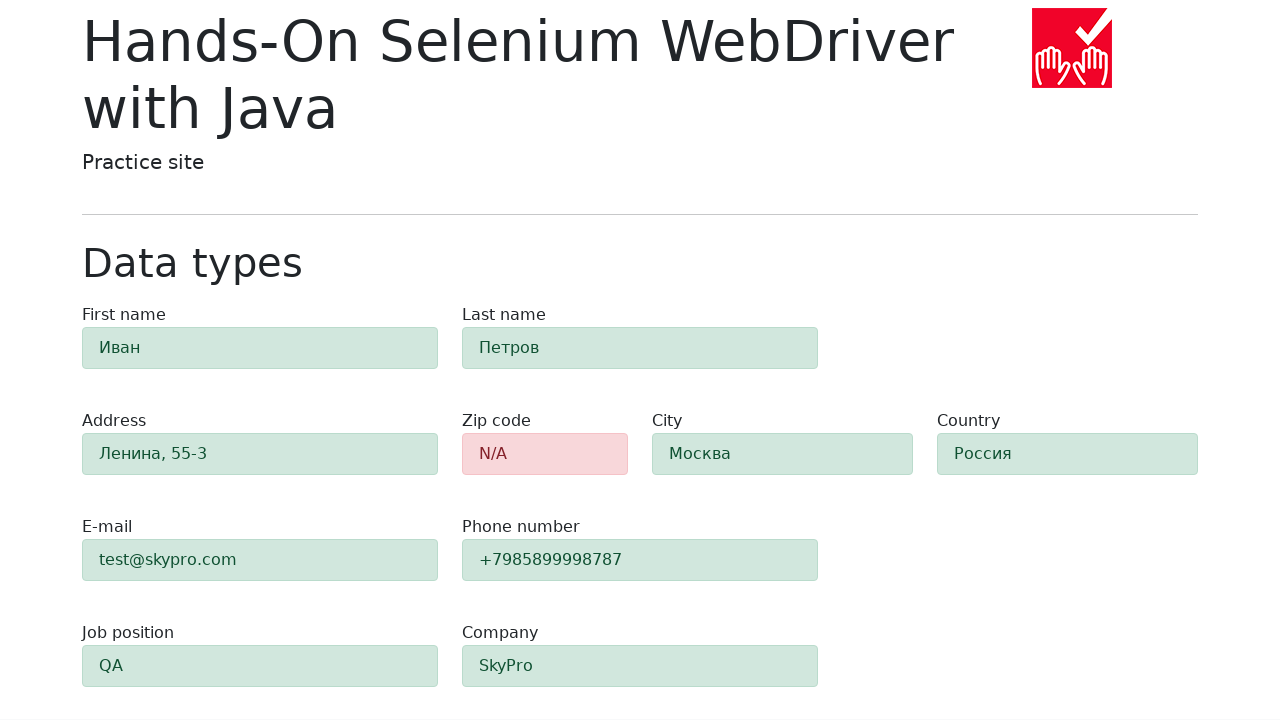

Verified #phone field has success state (alert-success class)
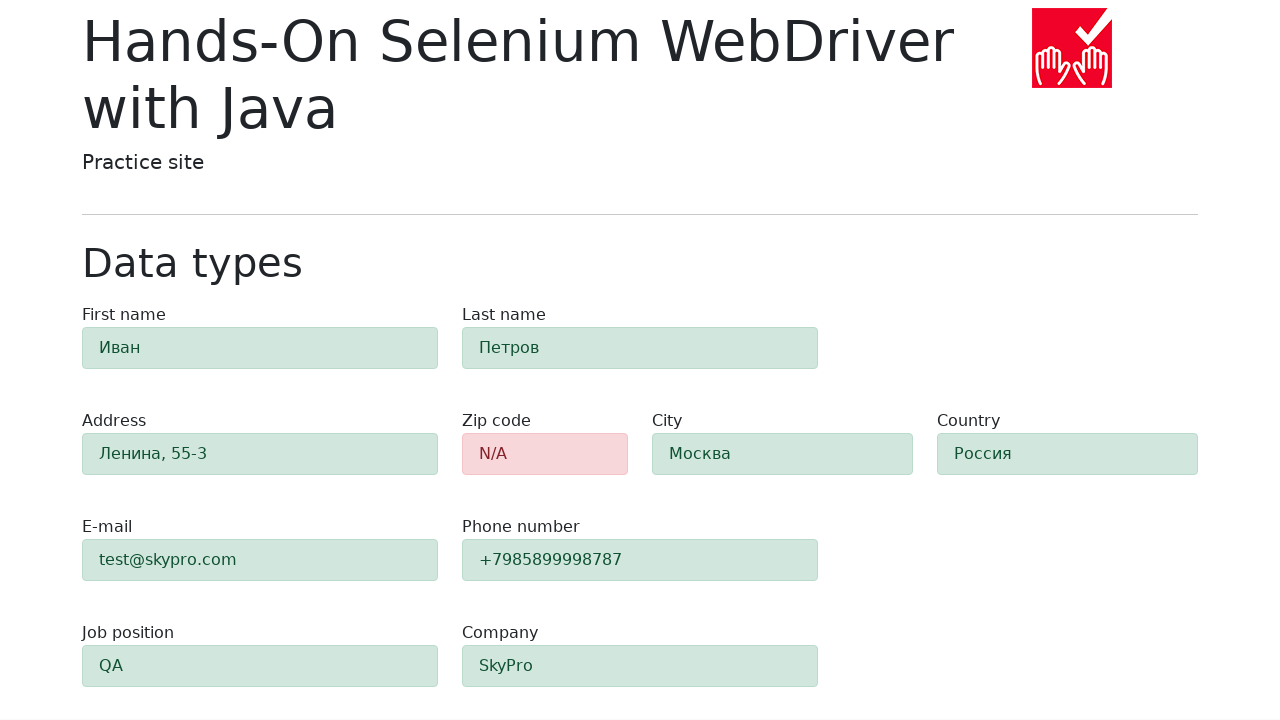

Retrieved #company field class attribute
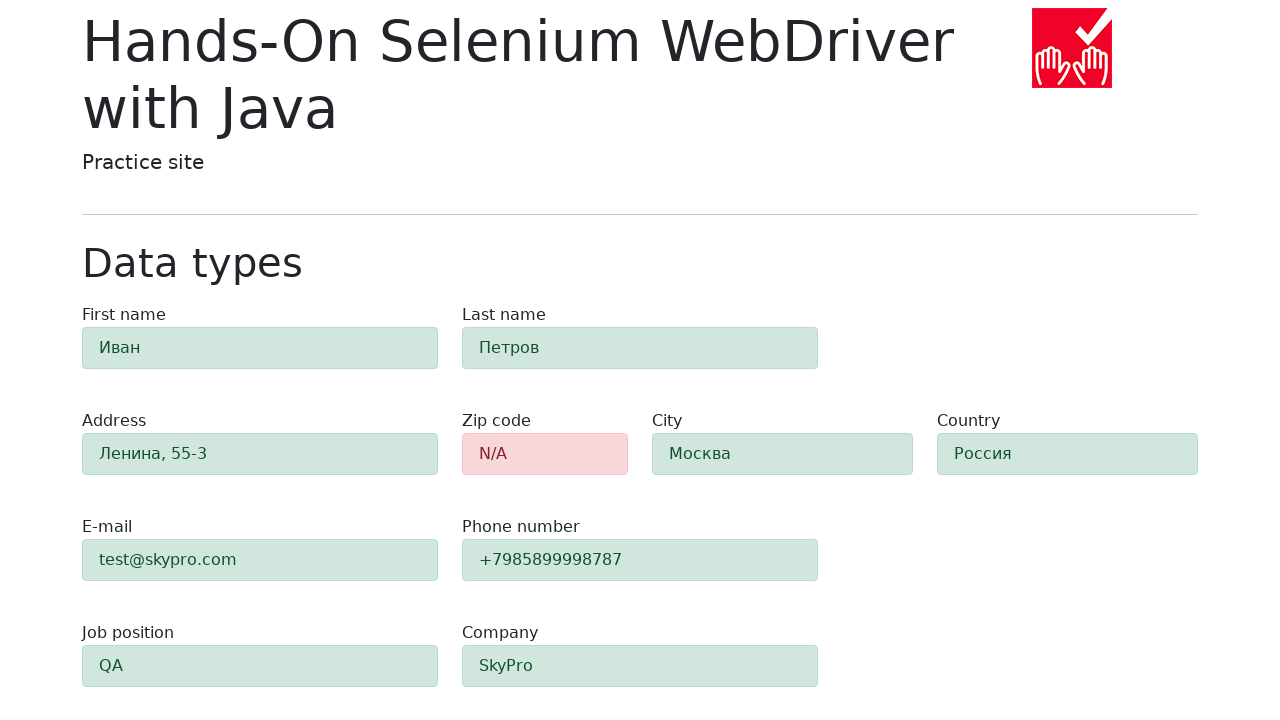

Verified #company field has success state (alert-success class)
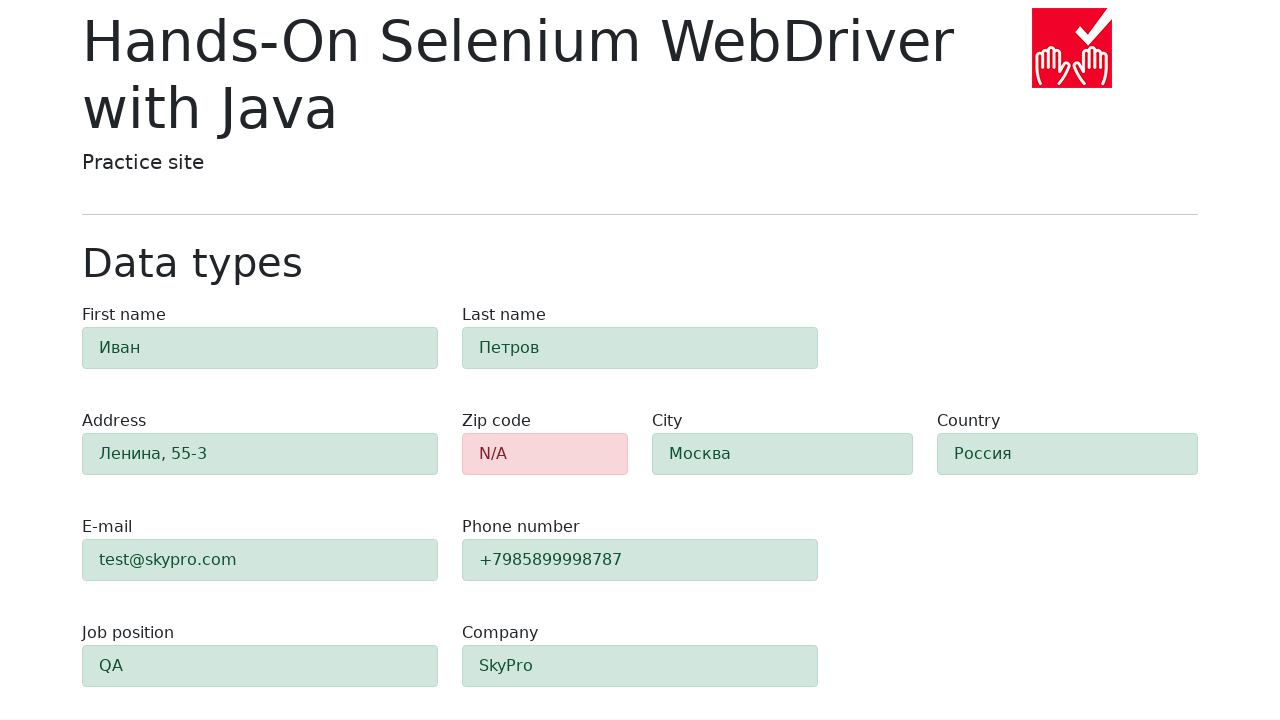

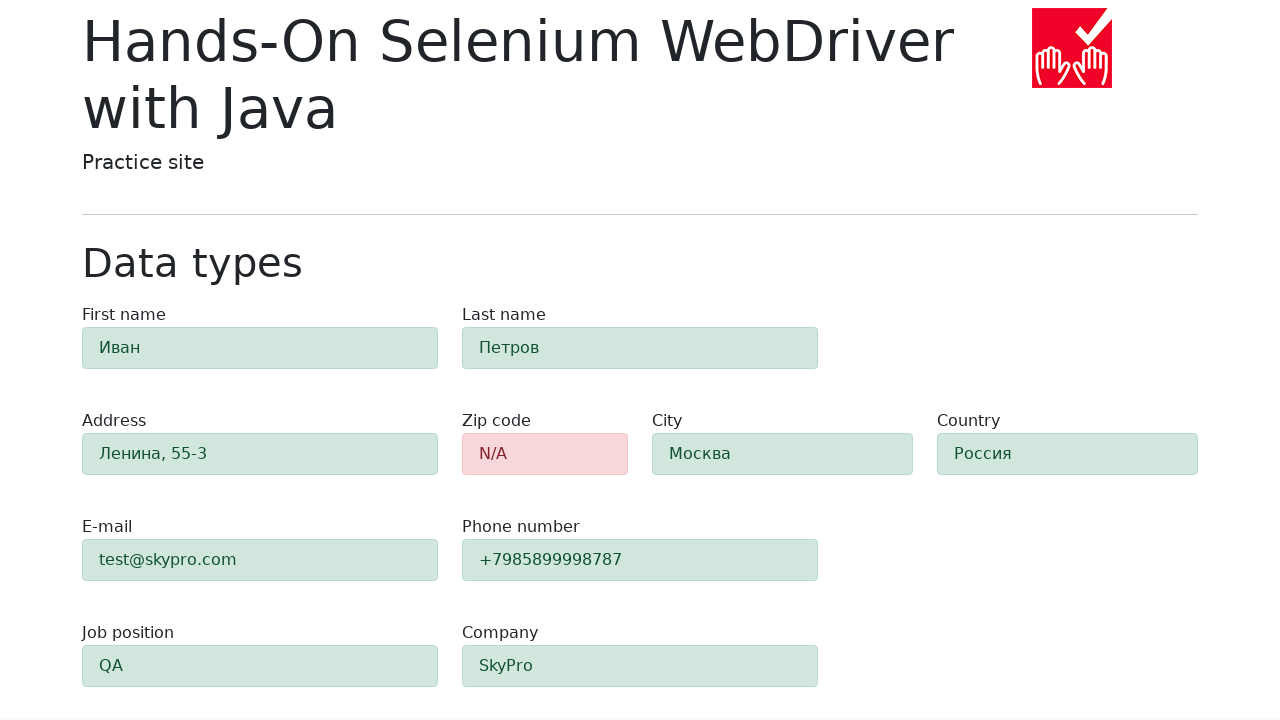